Tests large (L) size drop menu by clicking the fifth "Нажми" button to open the dropdown

Starting URL: https://magstrong07.github.io/admiral-react-test/#/drop_menu

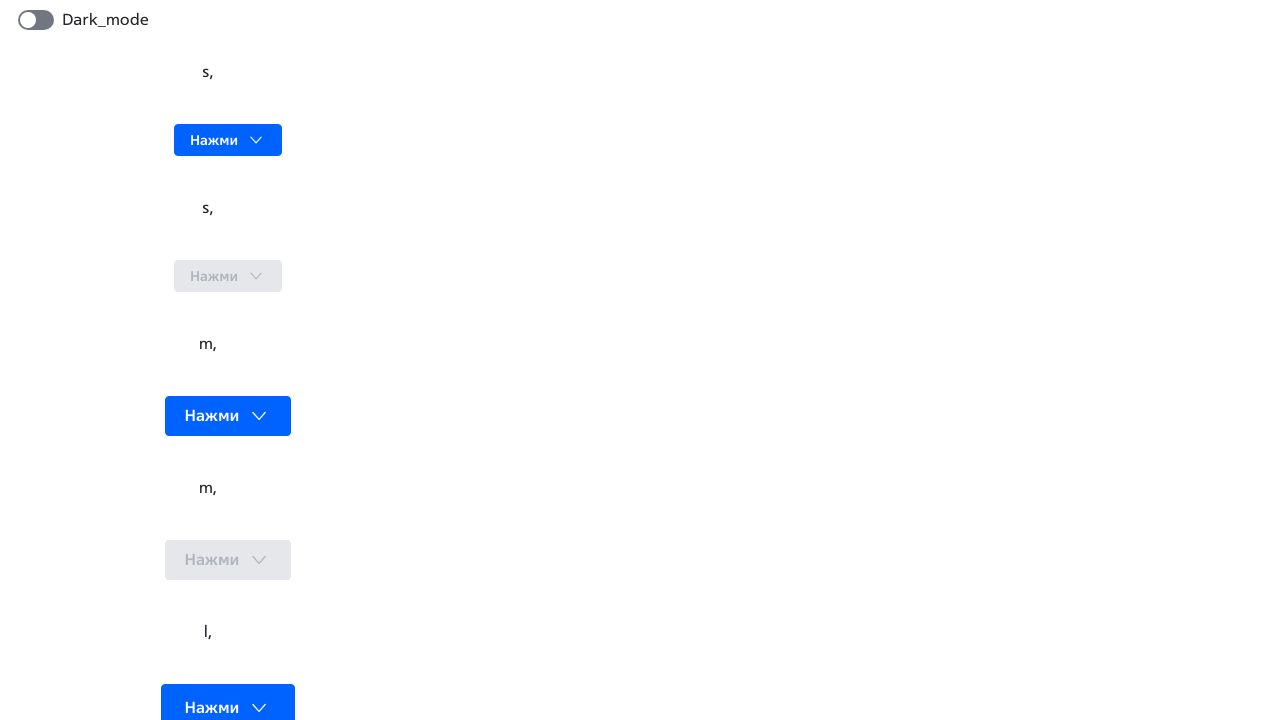

Navigated to drop menu test page
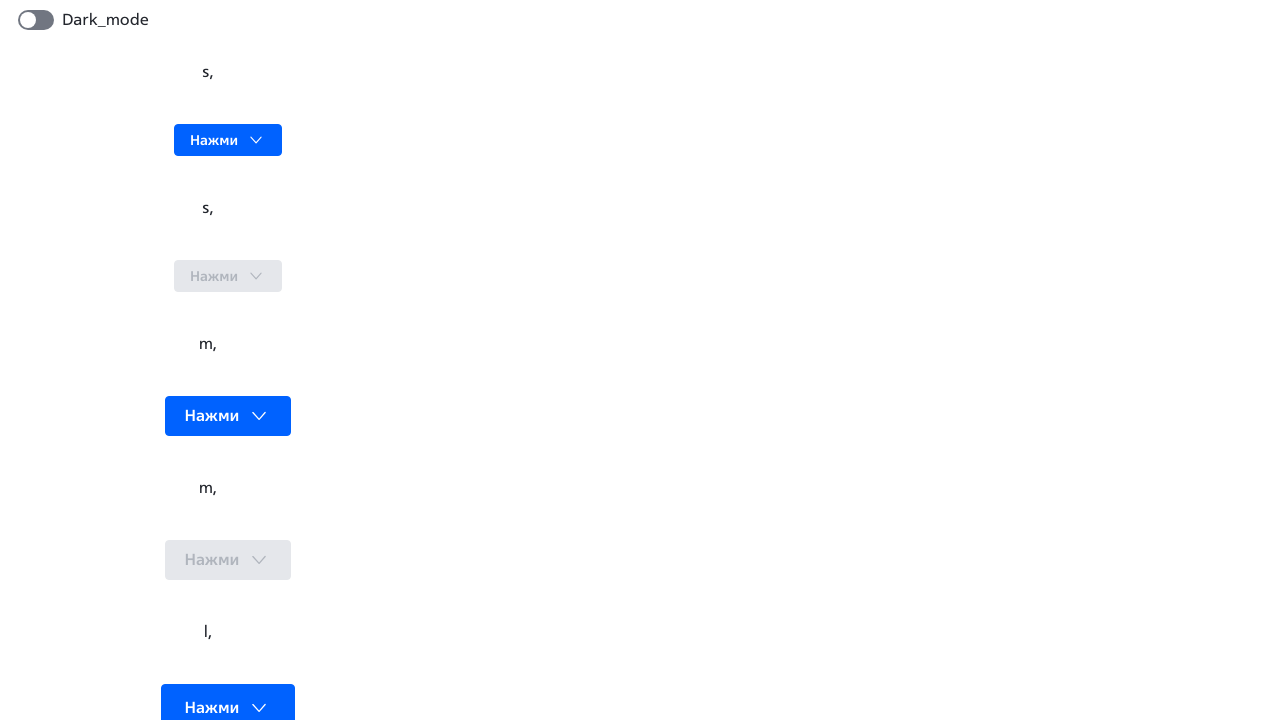

Clicked the fifth 'Нажми' button to open large (L) size dropdown menu at (212, 708) on text=Нажми >> nth=4
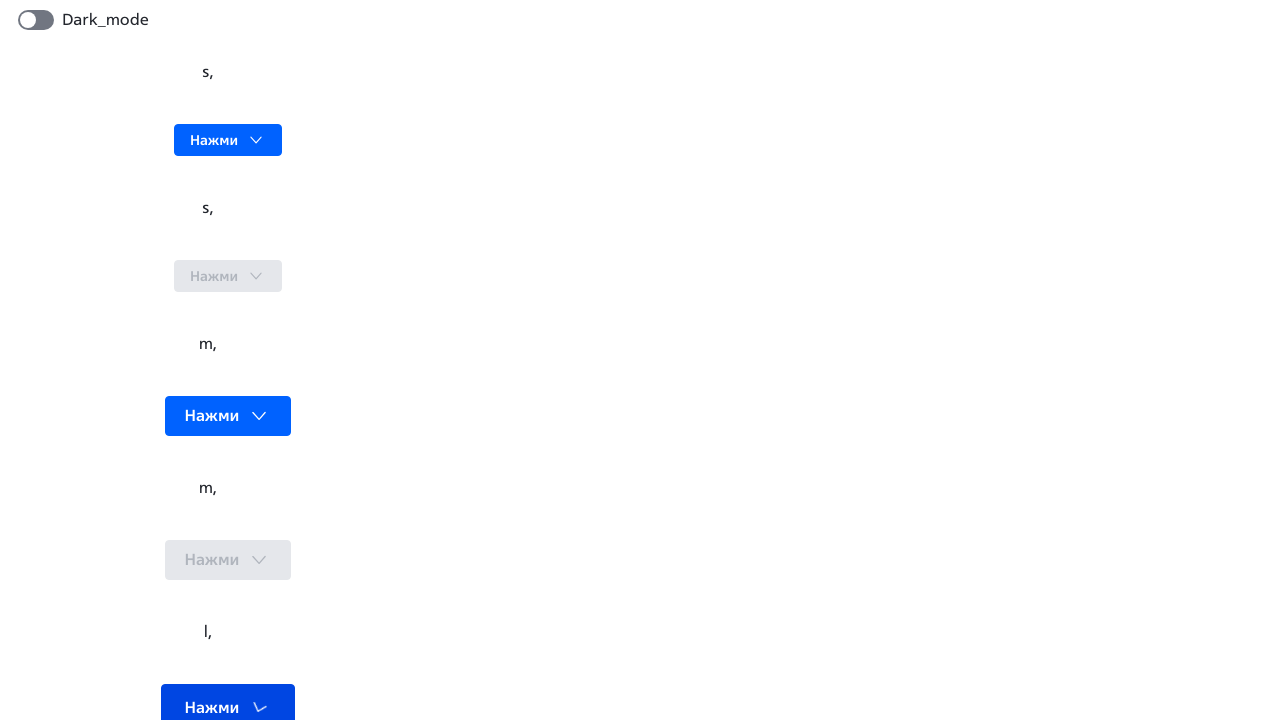

Waited for dropdown animation to complete
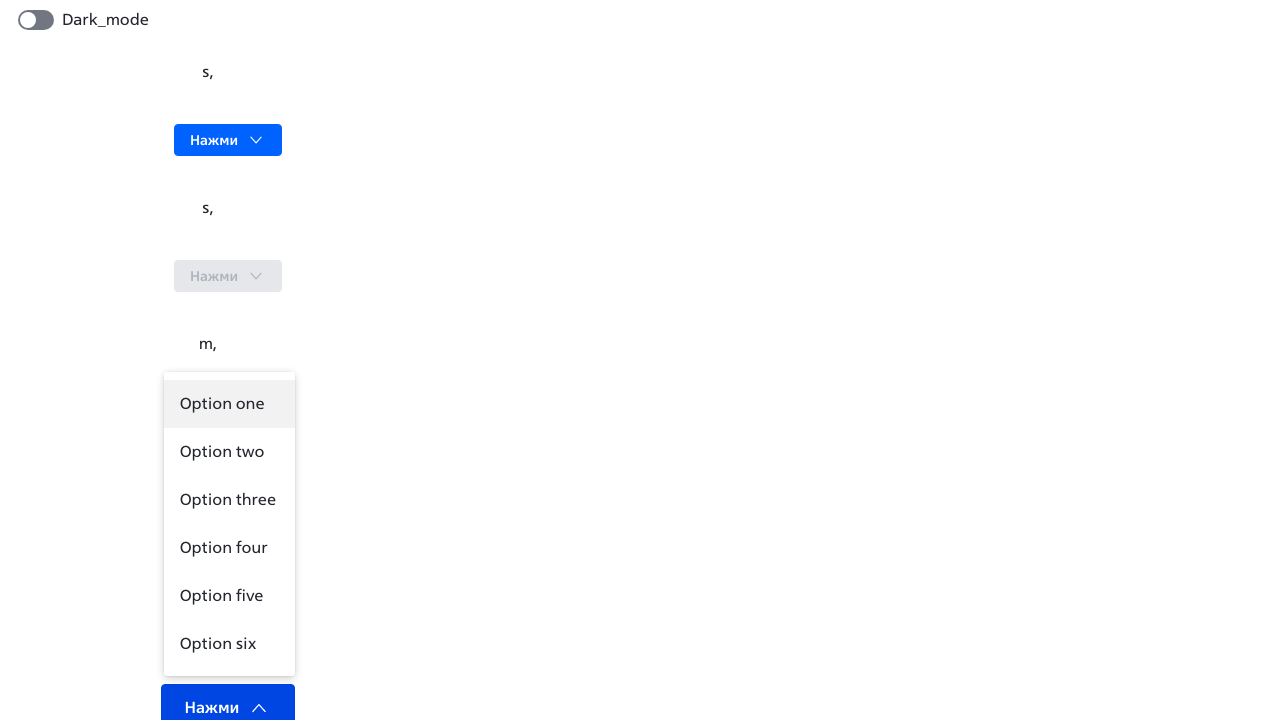

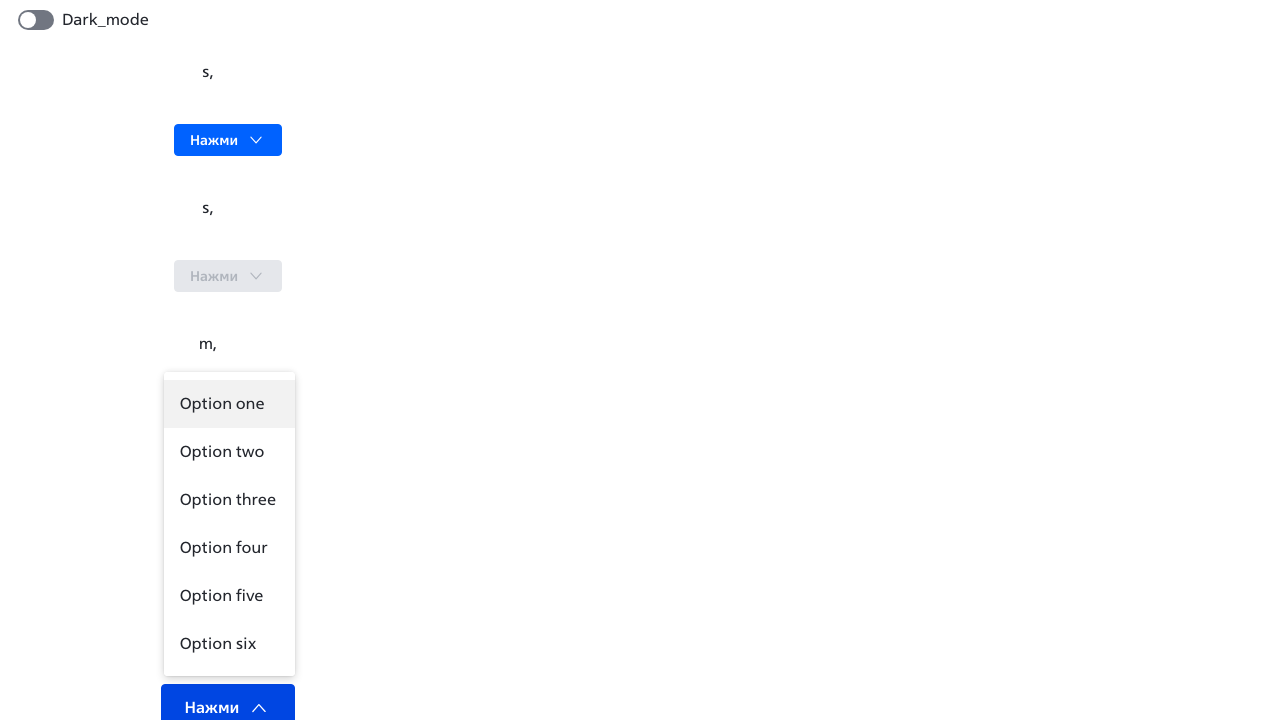